Tests loading images page using fluent wait pattern to wait for landscape image and verify its src attribute

Starting URL: https://bonigarcia.dev/selenium-webdriver-java/loading-images.html

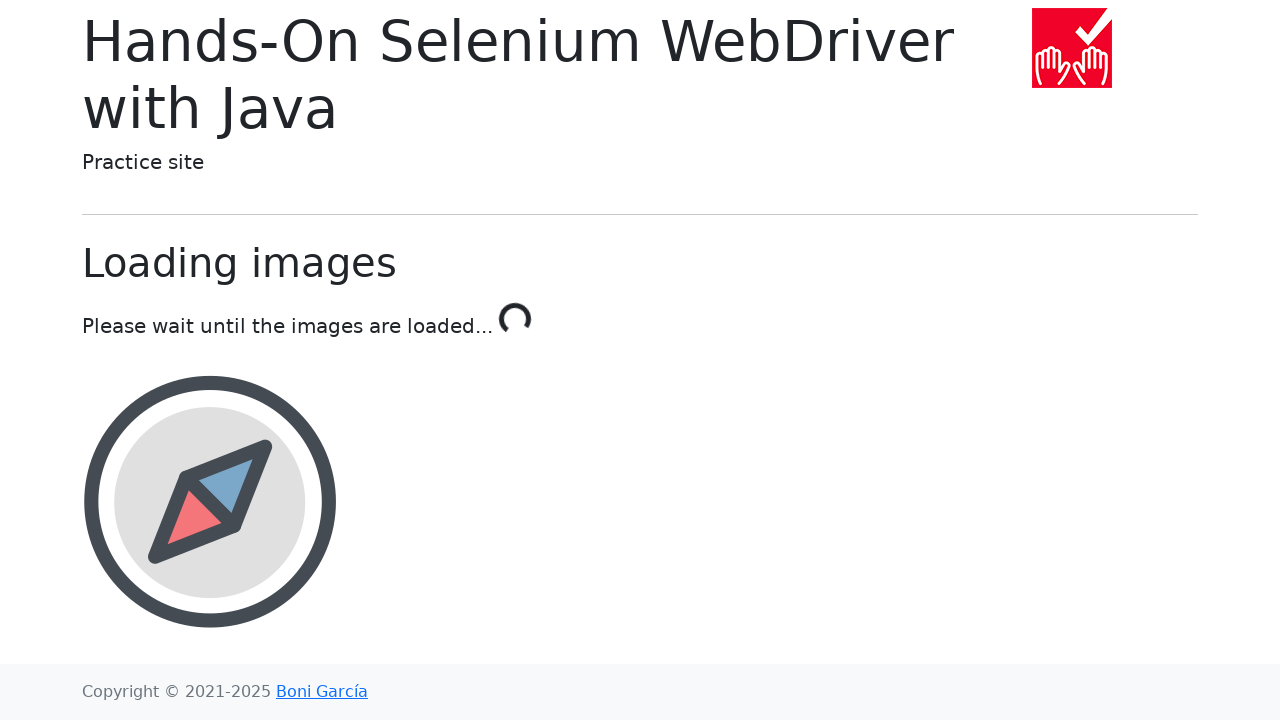

Waited for landscape image element to load
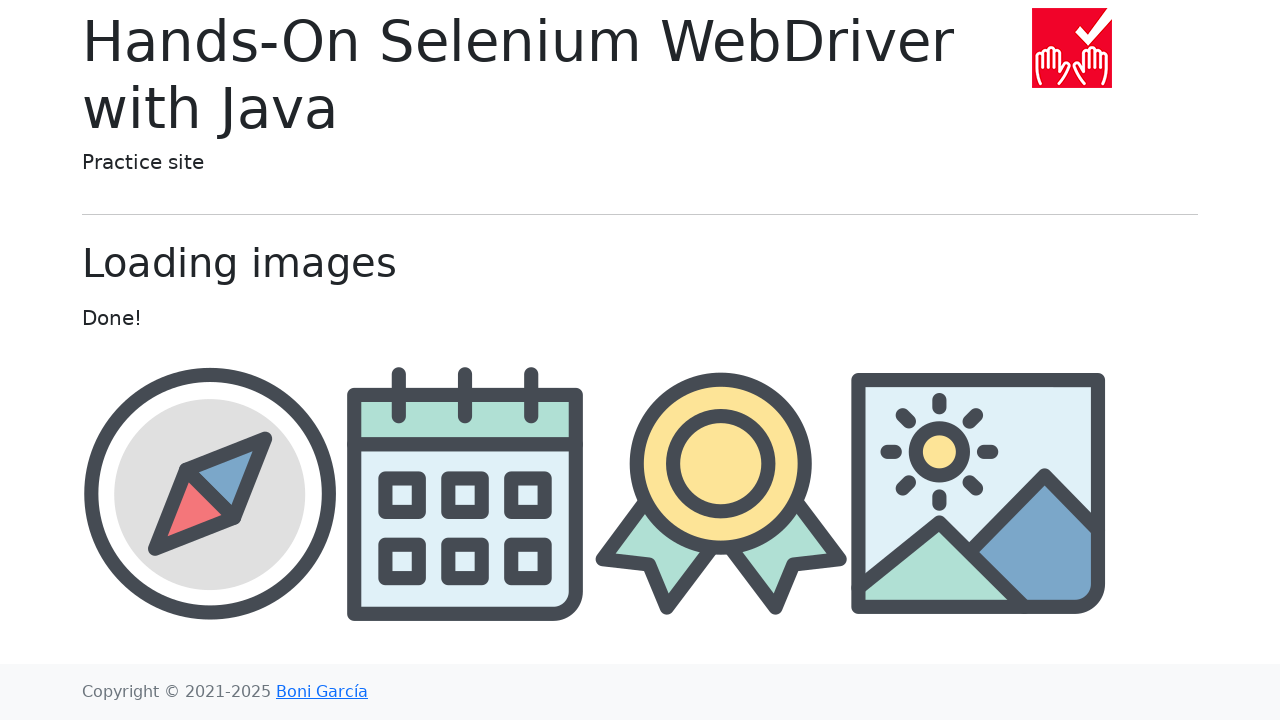

Retrieved src attribute from landscape image element
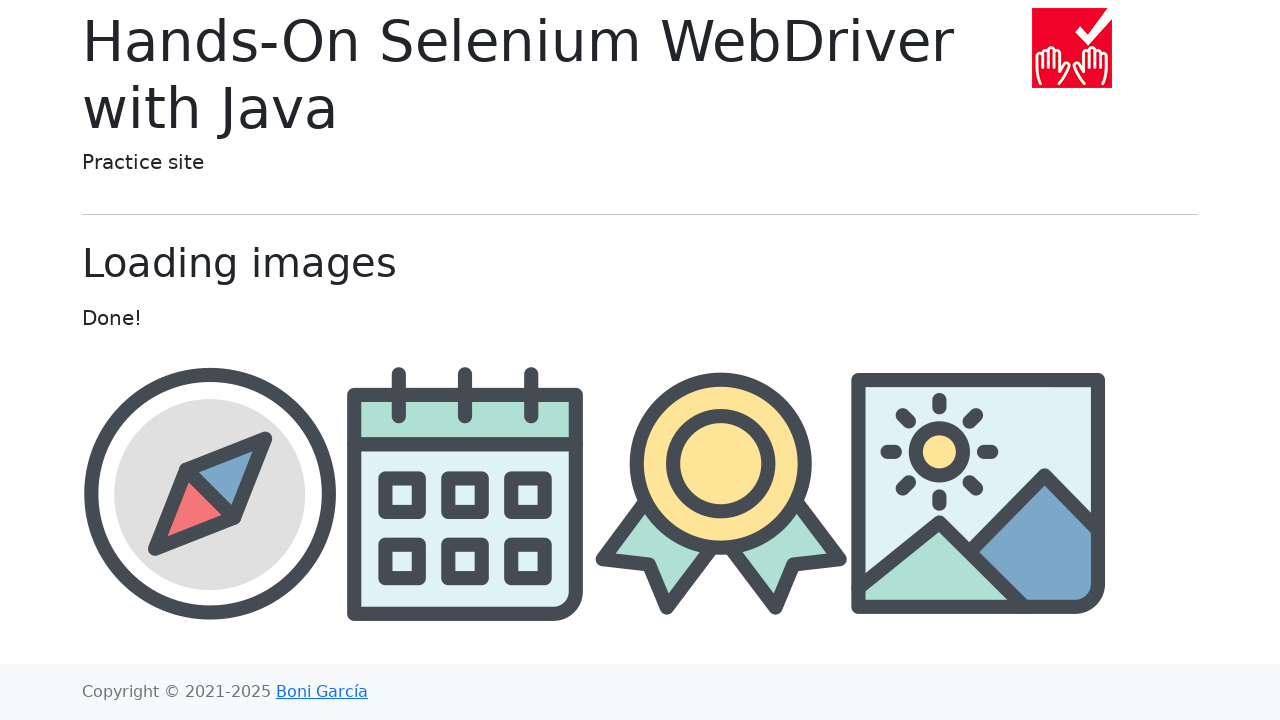

Verified that src attribute contains 'landscape'
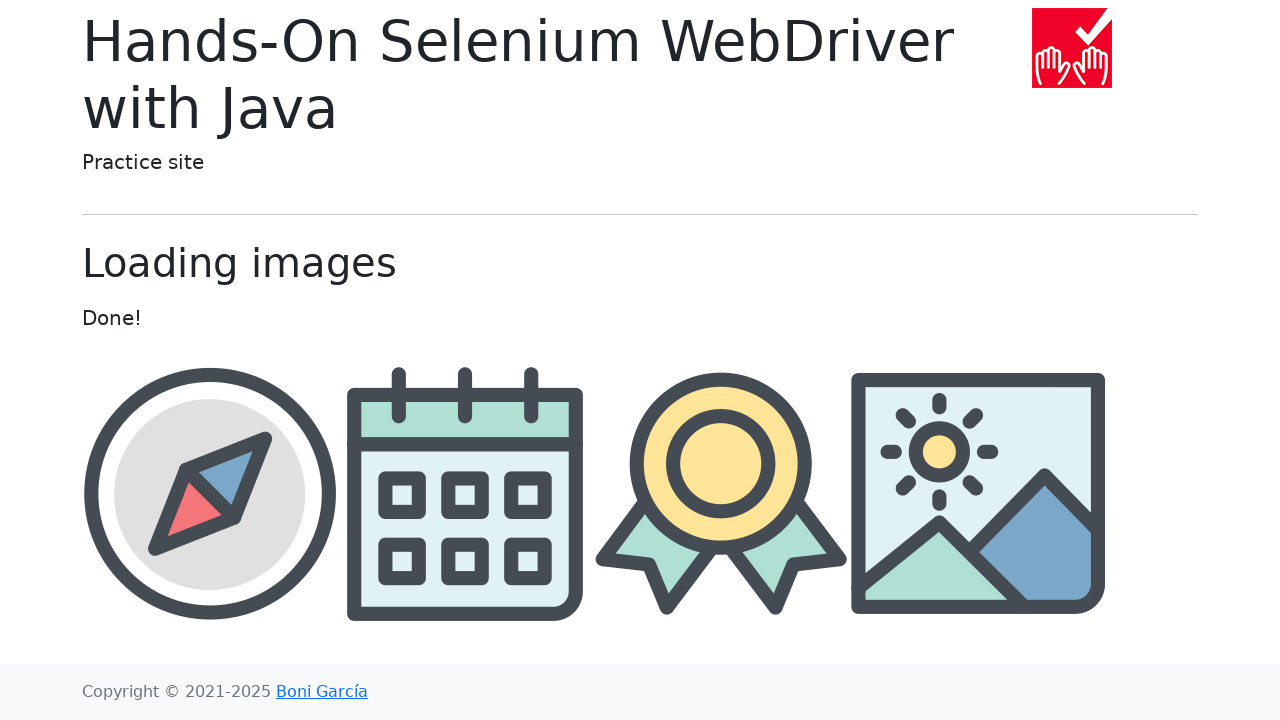

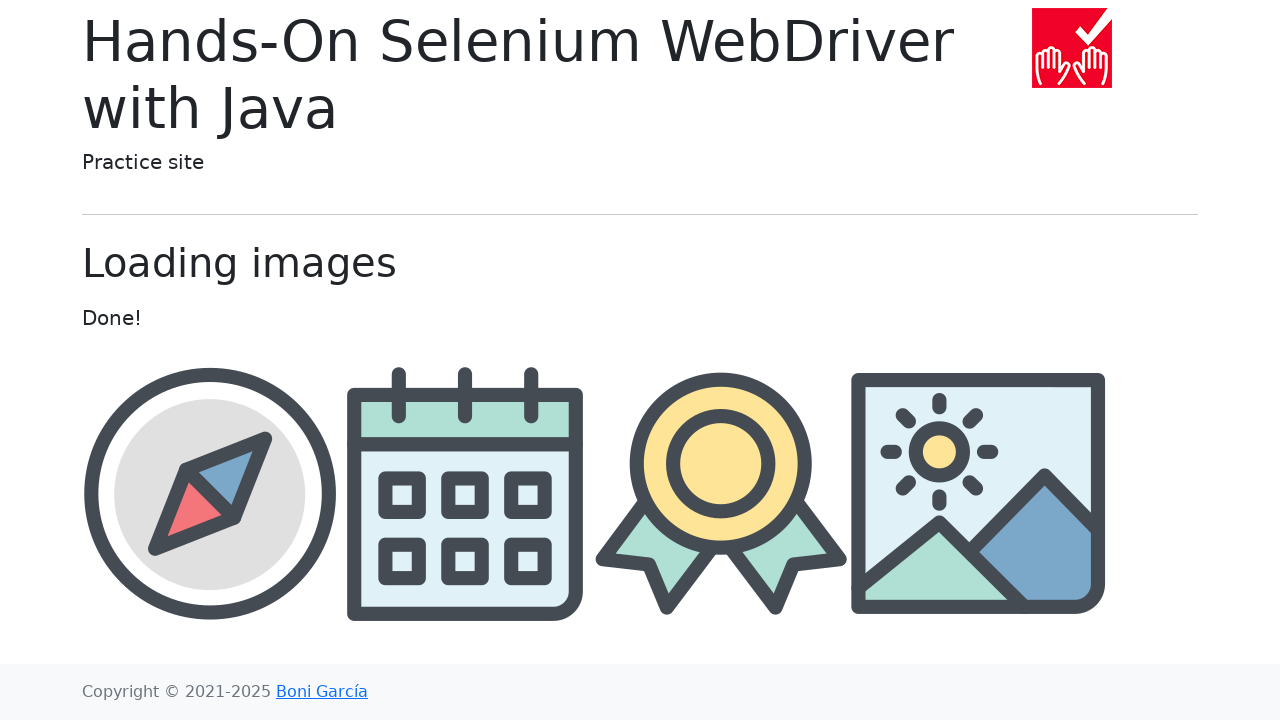